Adds items from the left side only by clicking every other add to cart button starting from index 0

Starting URL: https://www.saucedemo.com/

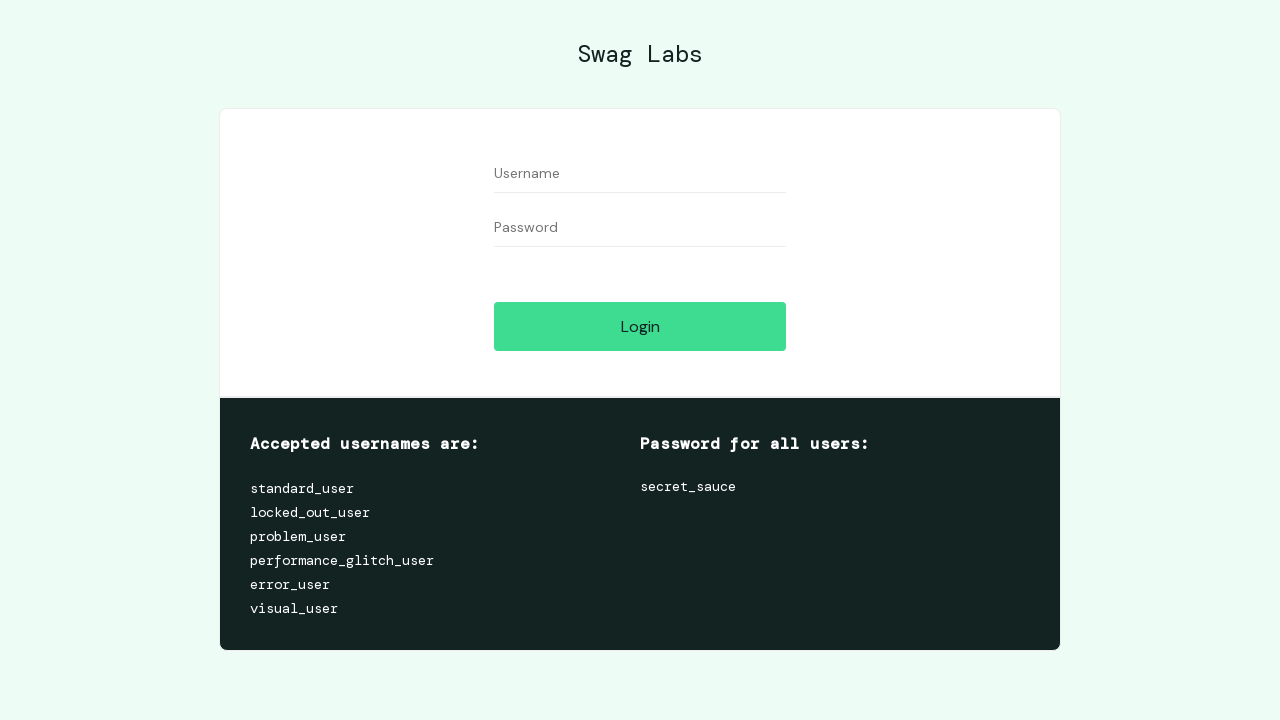

Filled username field with 'standard_user' on #user-name
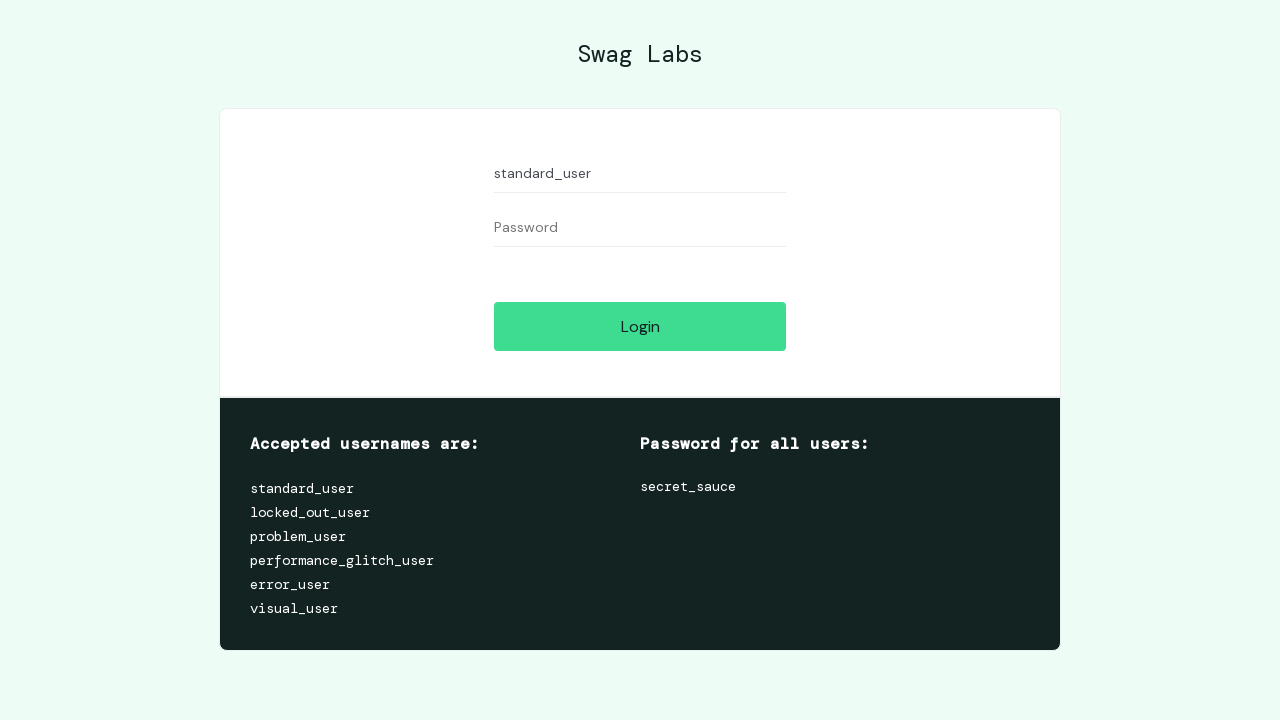

Filled password field with 'secret_sauce' on #password
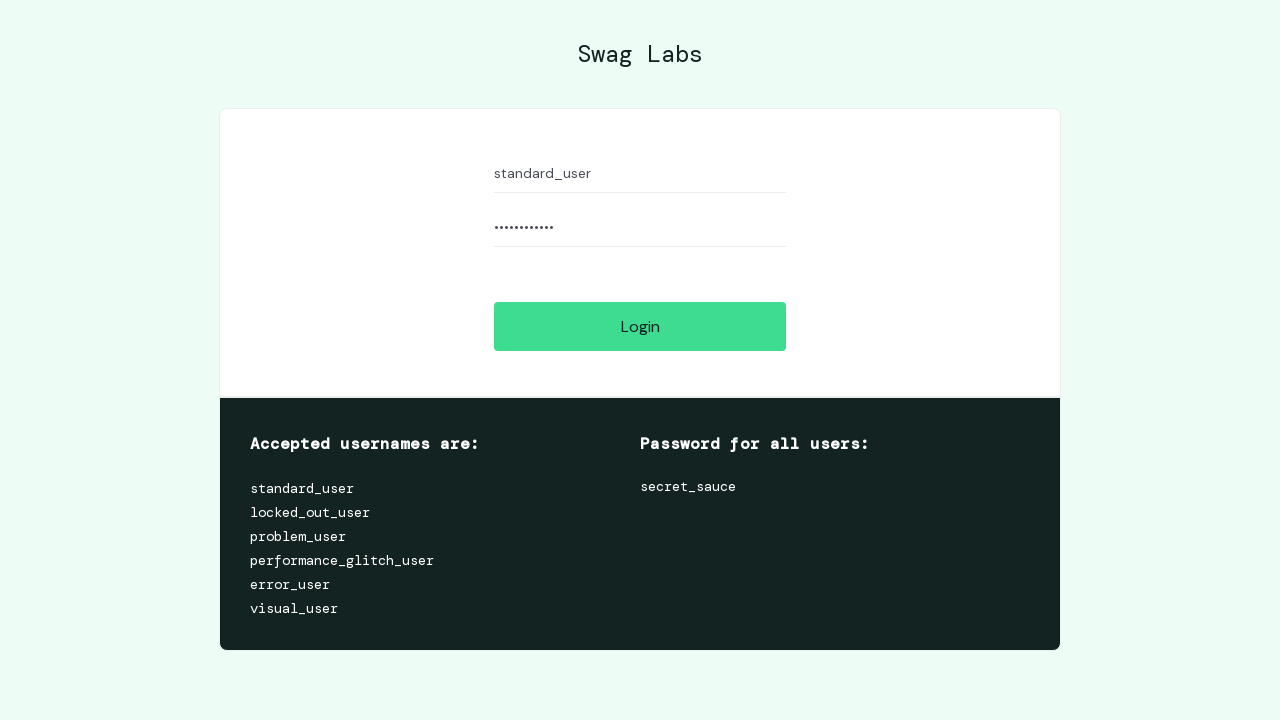

Clicked login button to authenticate at (640, 326) on #login-button
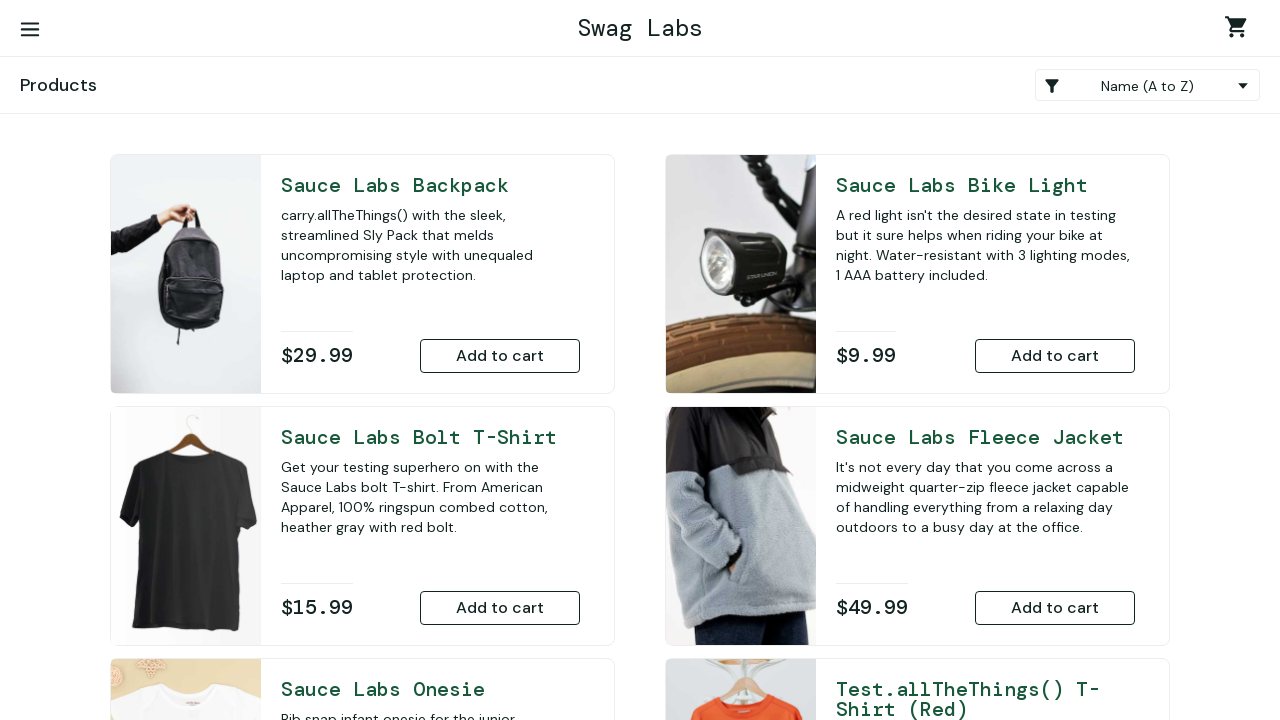

Clicked add to cart button at index 0 (left side item) at (500, 356) on .btn >> nth=0
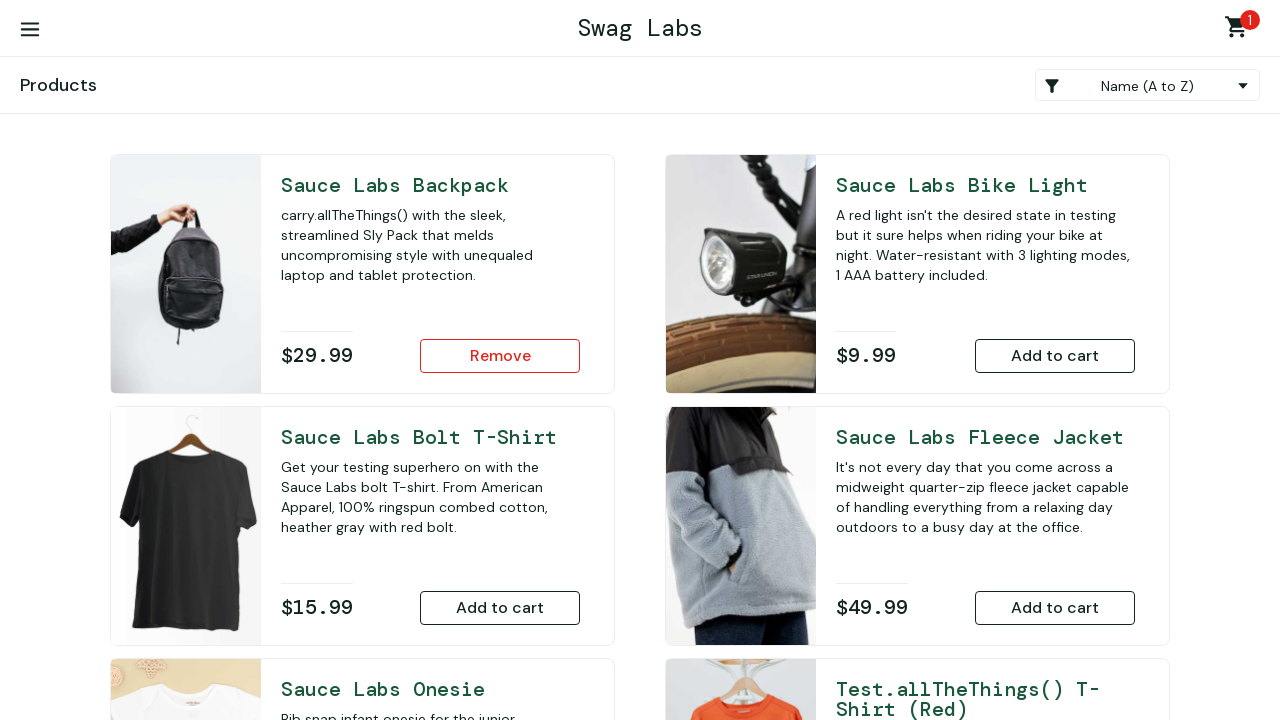

Clicked add to cart button at index 2 (left side item) at (500, 608) on .btn >> nth=2
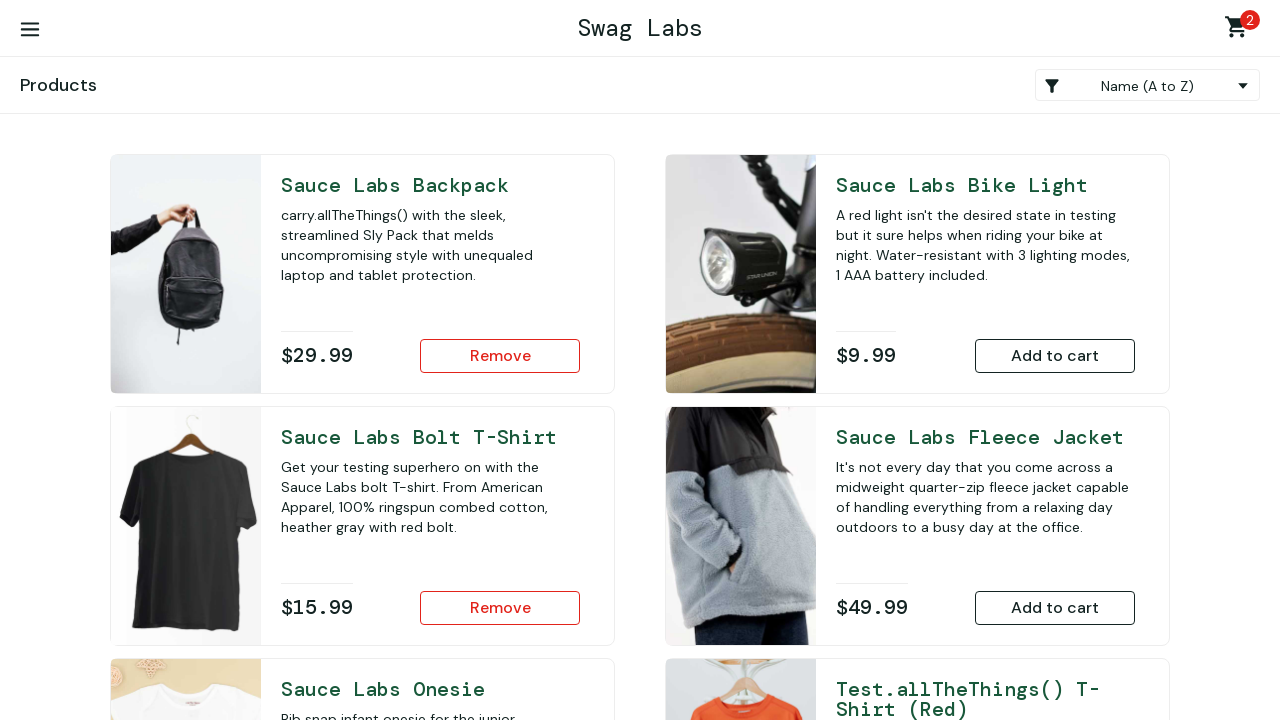

Clicked add to cart button at index 4 (left side item) at (500, 470) on .btn >> nth=4
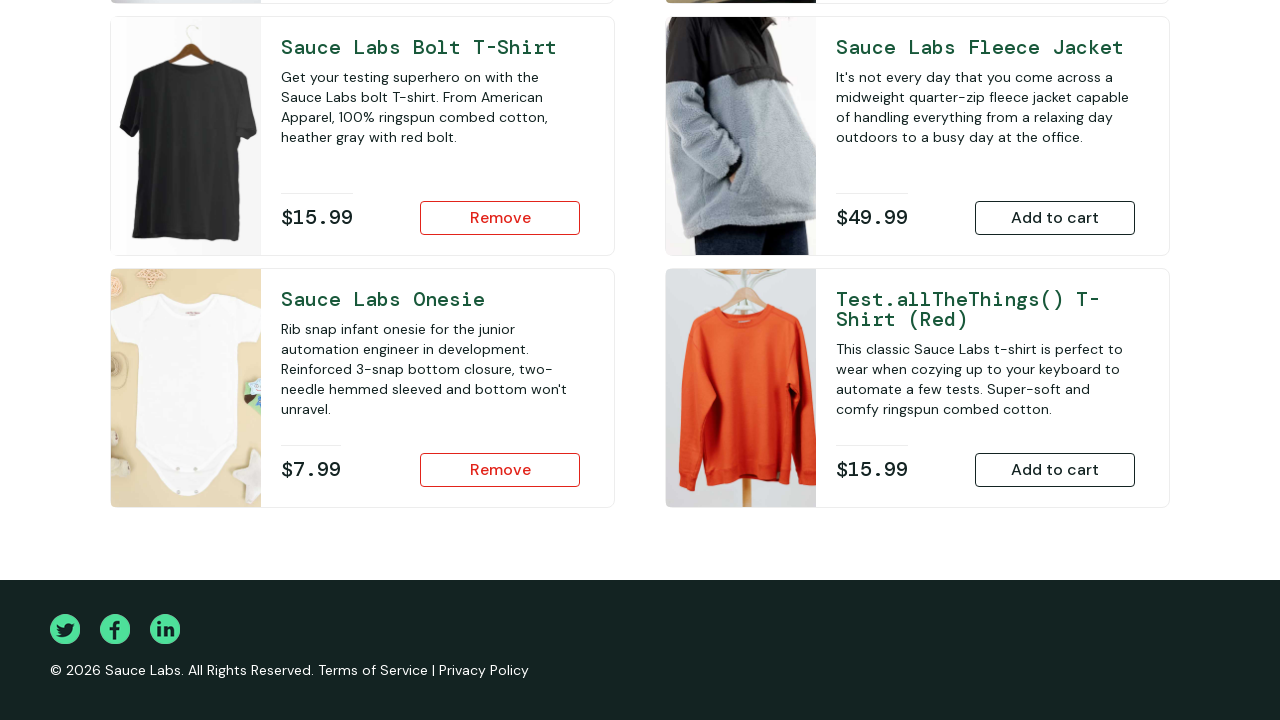

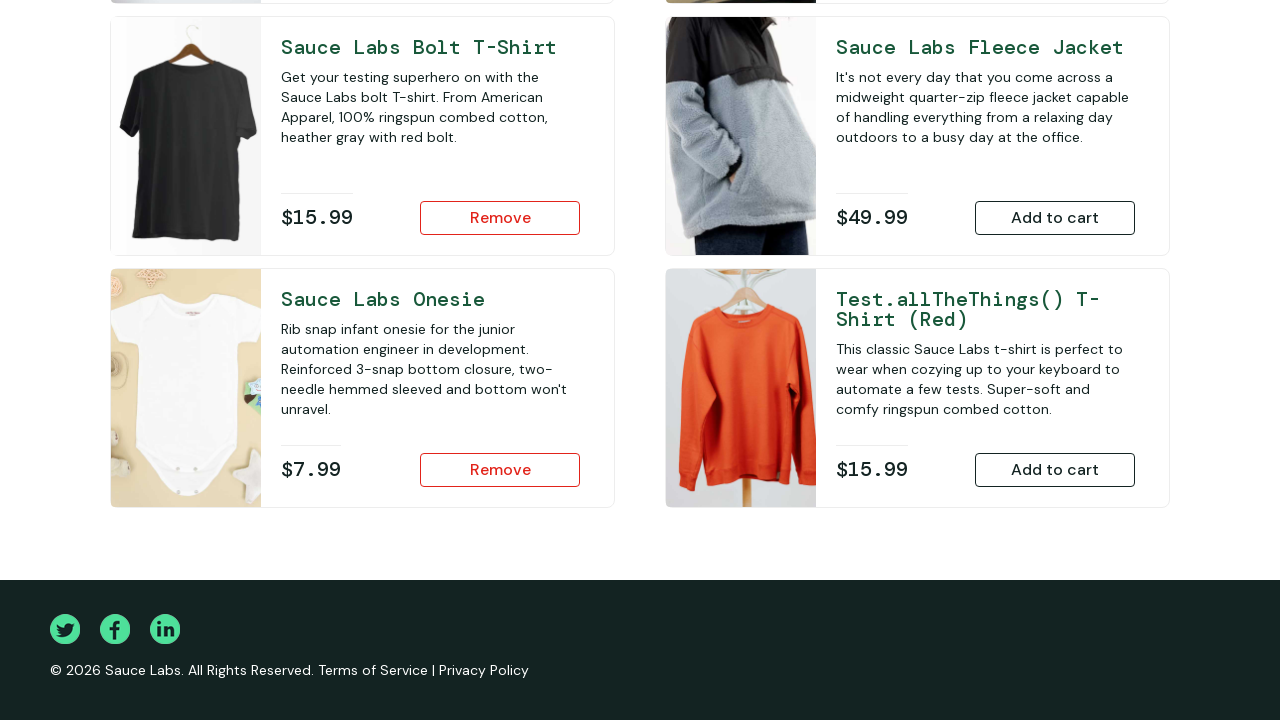